Tests that disabled input field is not editable and displays correct placeholder

Starting URL: https://www.selenium.dev/selenium/web/index.html

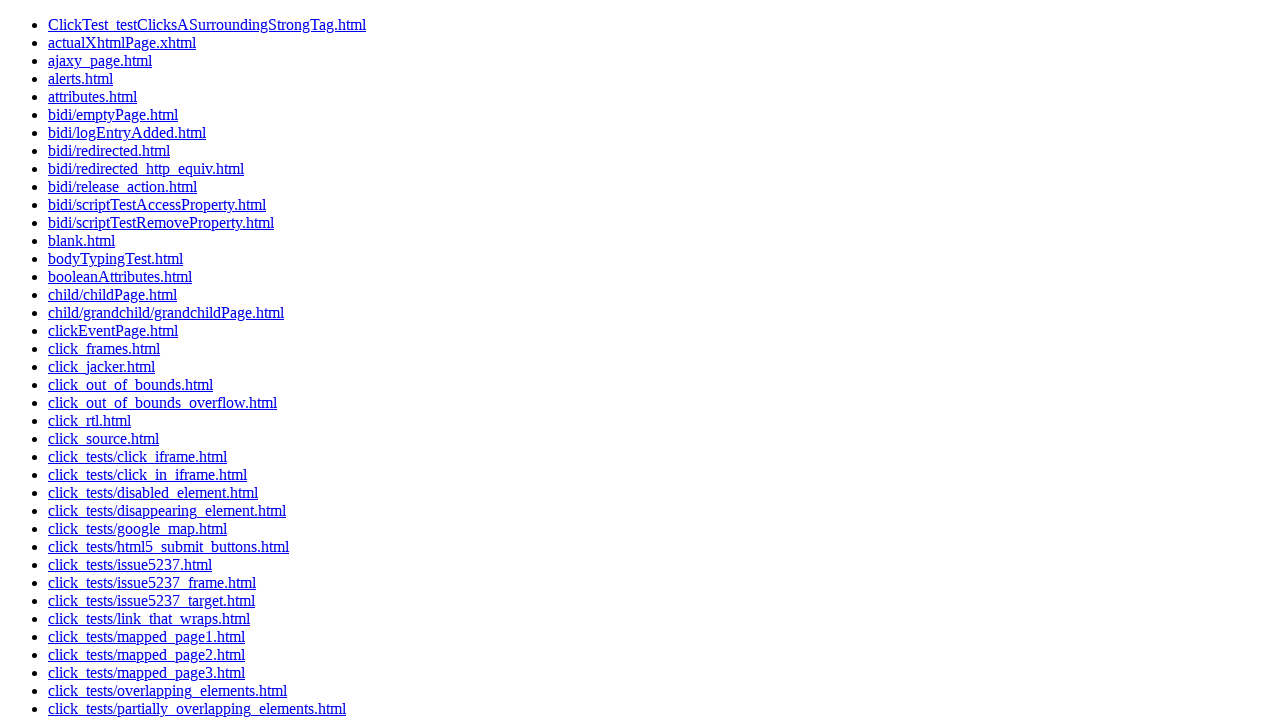

Clicked on web-form link to navigate to form page at (95, 586) on a[href='web-form.html']
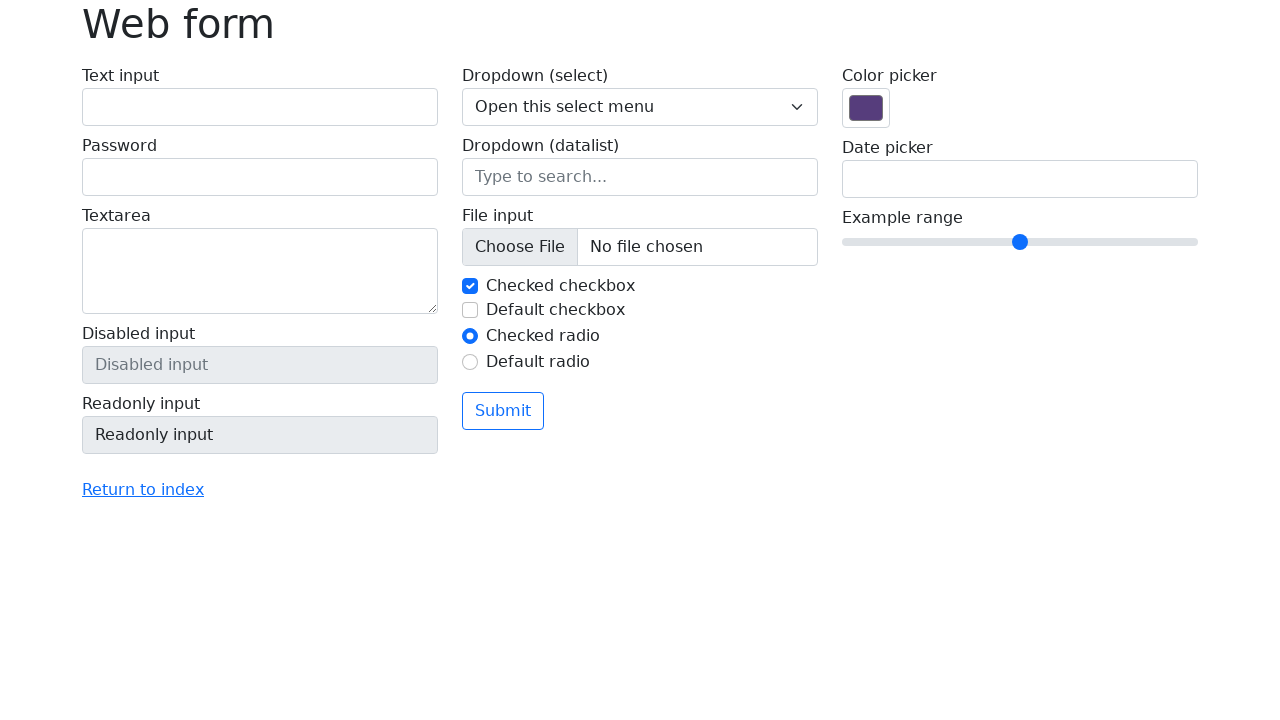

Located disabled input field with name 'my-disabled'
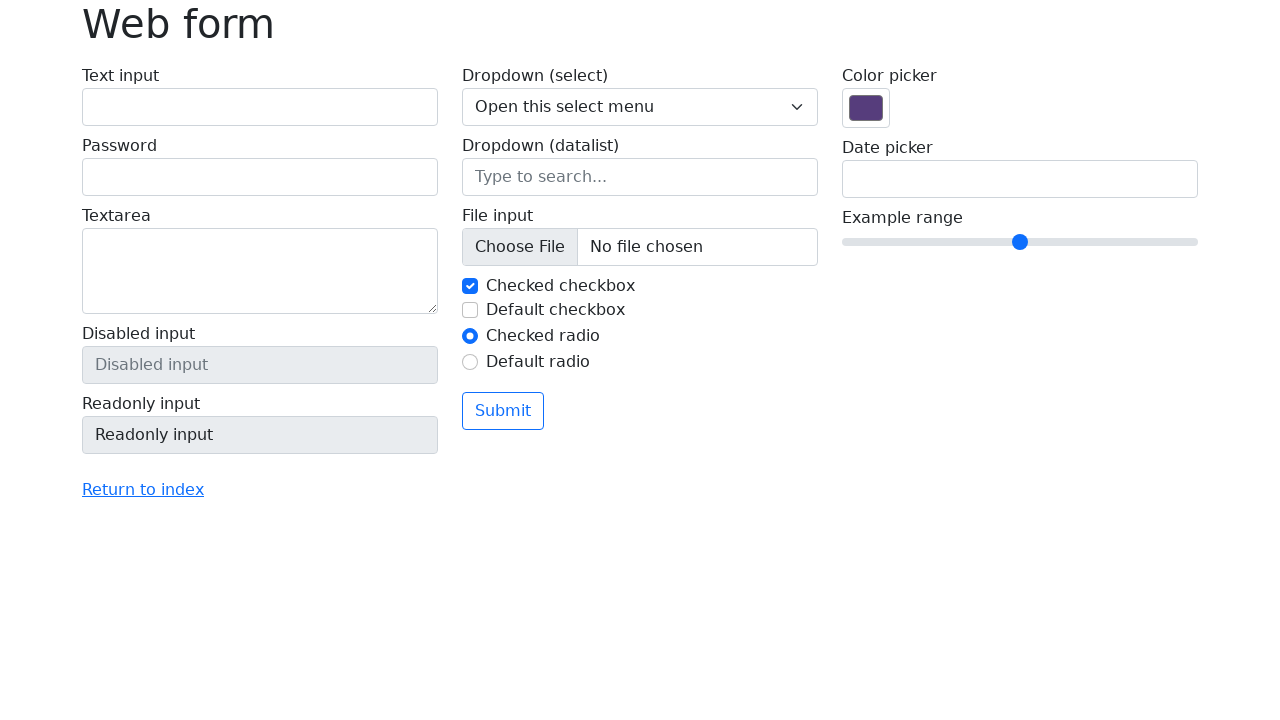

Verified that the disabled input field is disabled
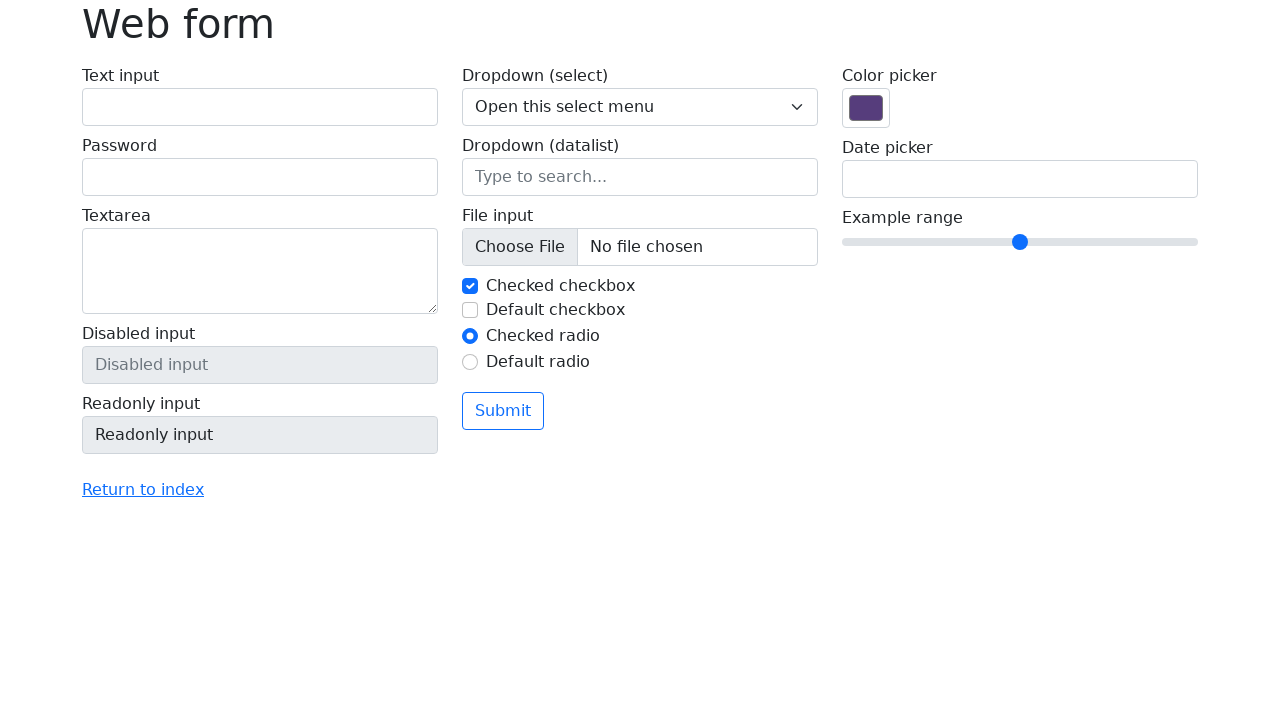

Verified that placeholder text equals 'Disabled input'
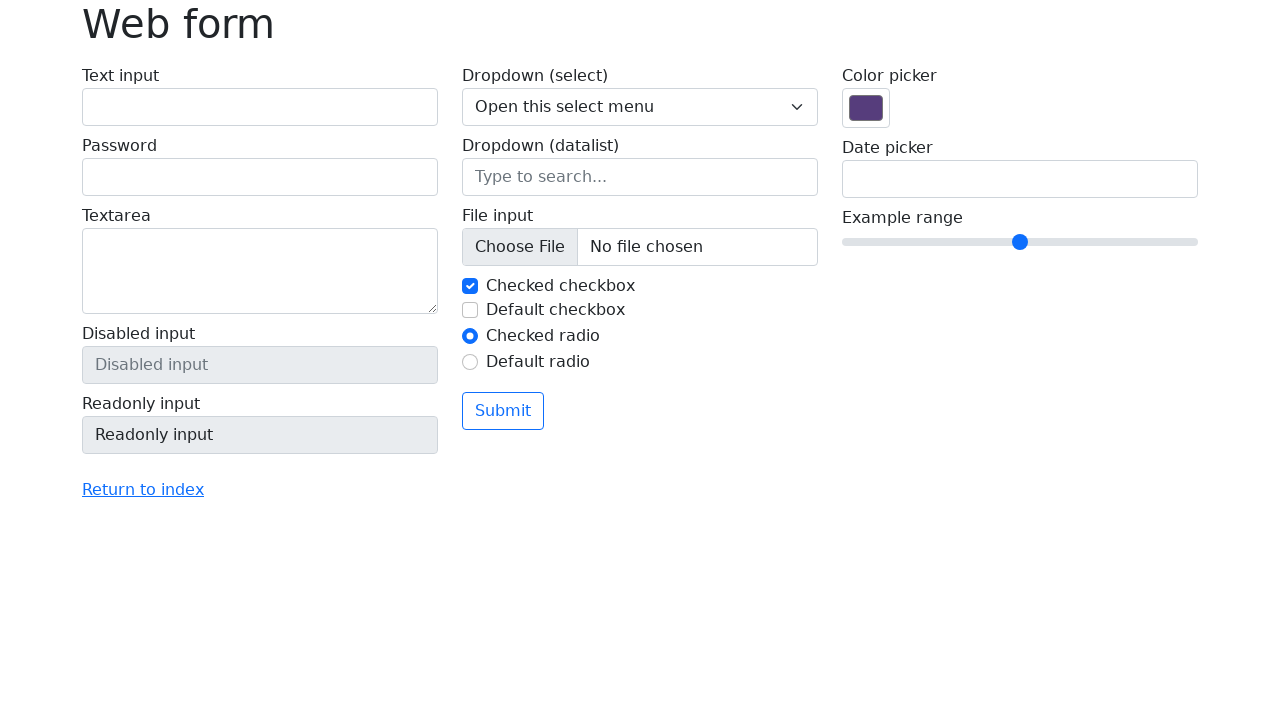

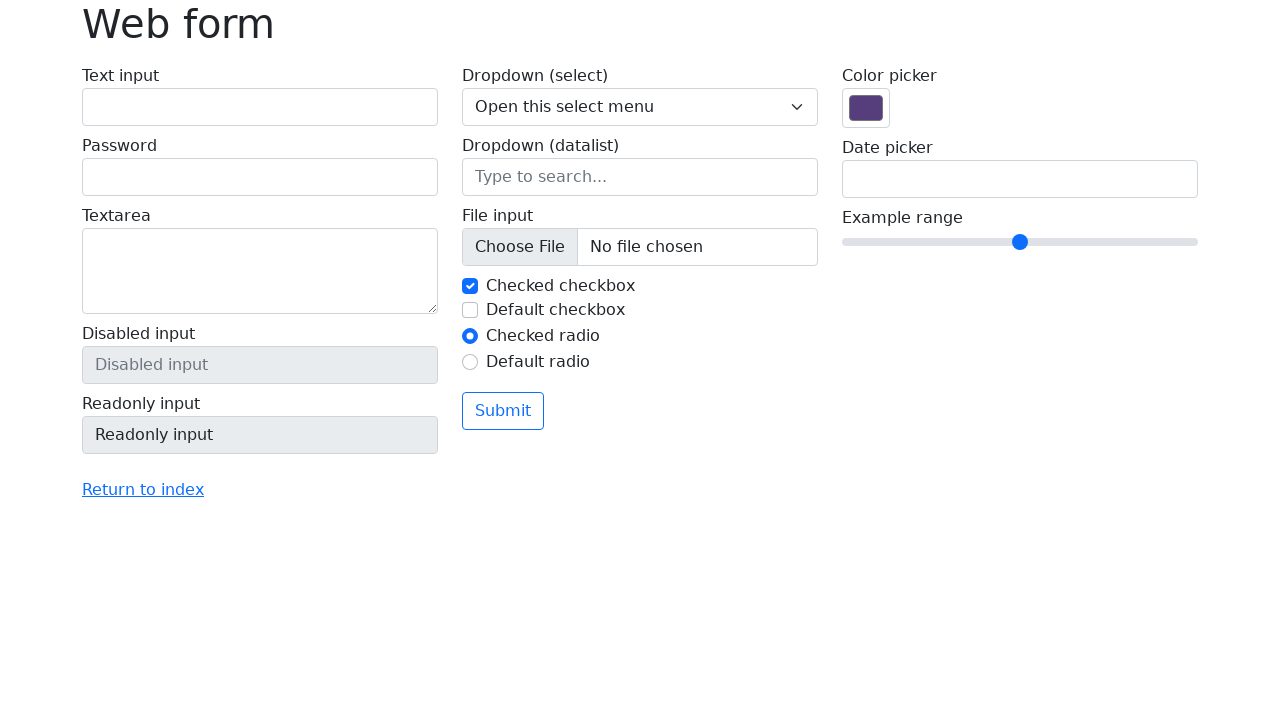